Tests webpage navigation by clicking through the about page, menu page, and sign in page, taking screenshots at each step

Starting URL: https://cbarnc.github.io/Group3-repo-projects/

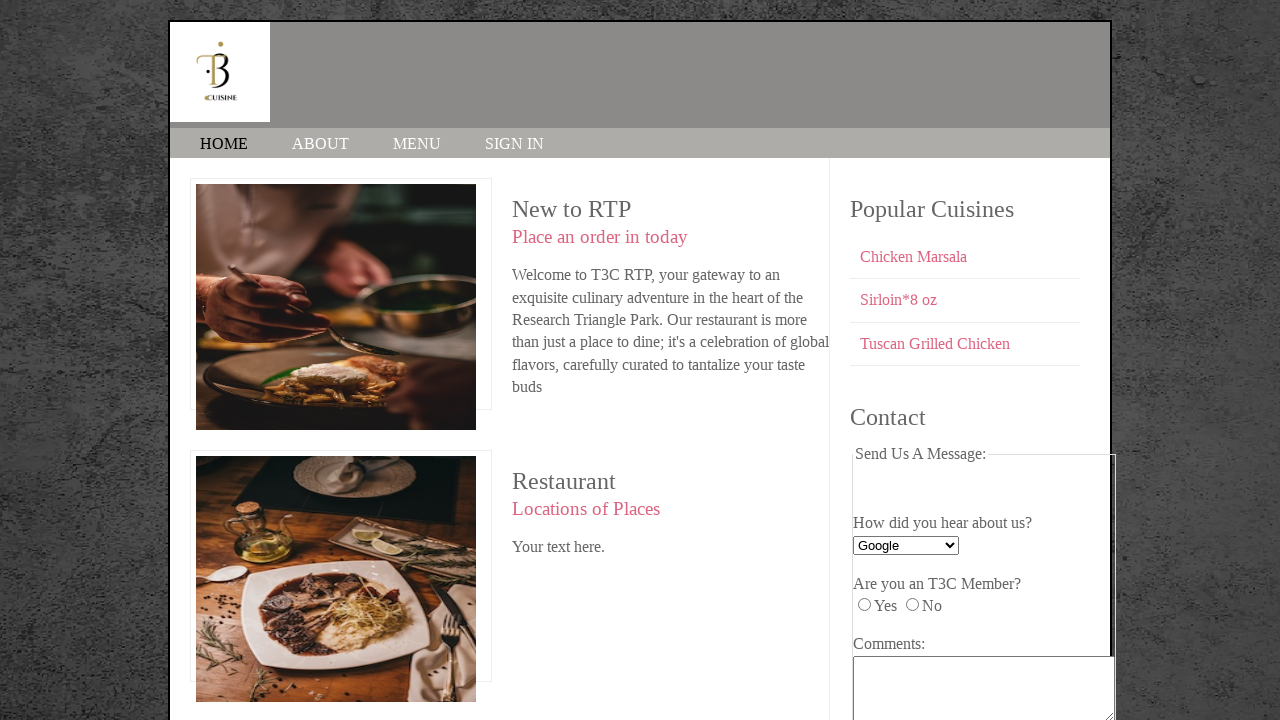

Navigated to starting URL
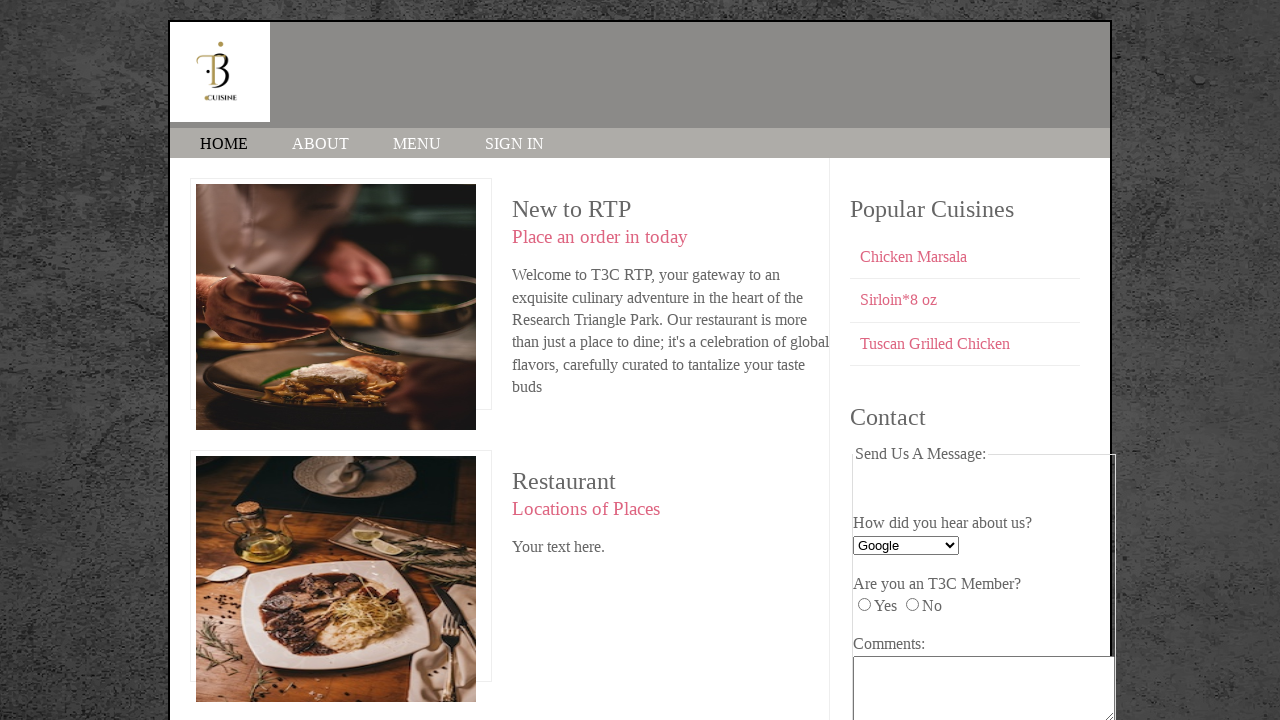

Clicked on 'about' link at (320, 144) on internal:role=link[name="about"i]
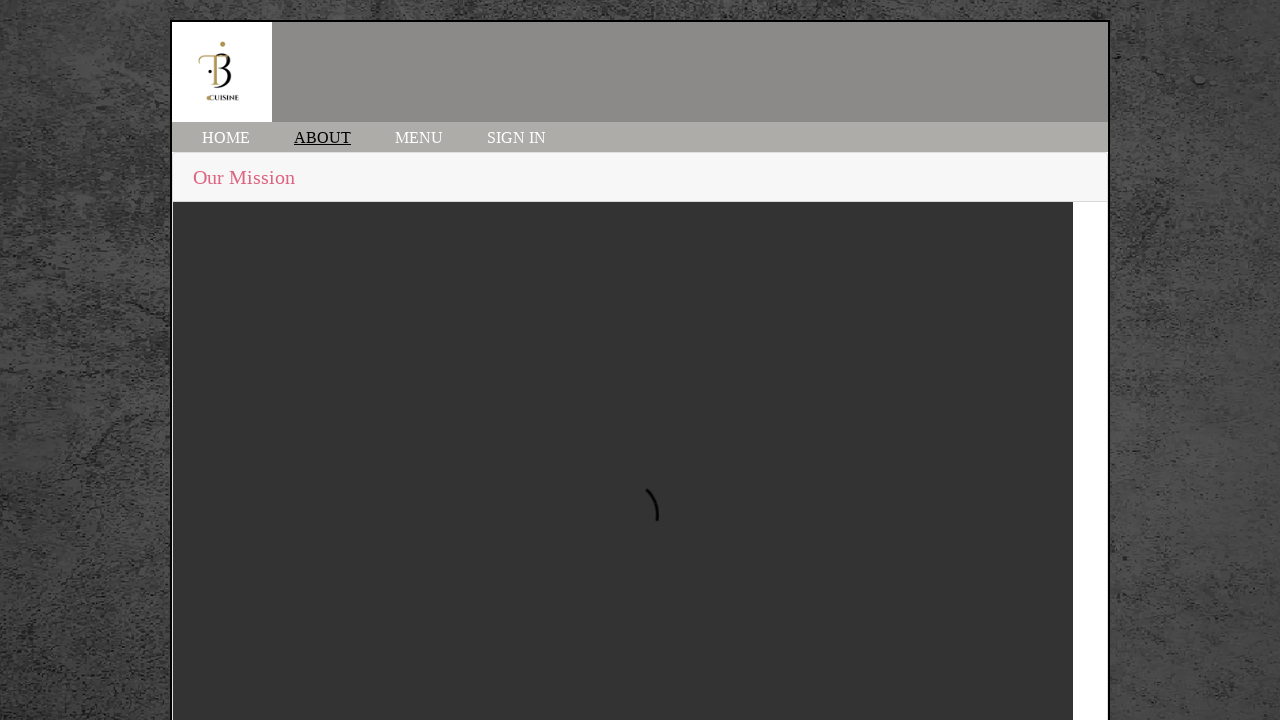

About page loaded and waited 2 seconds
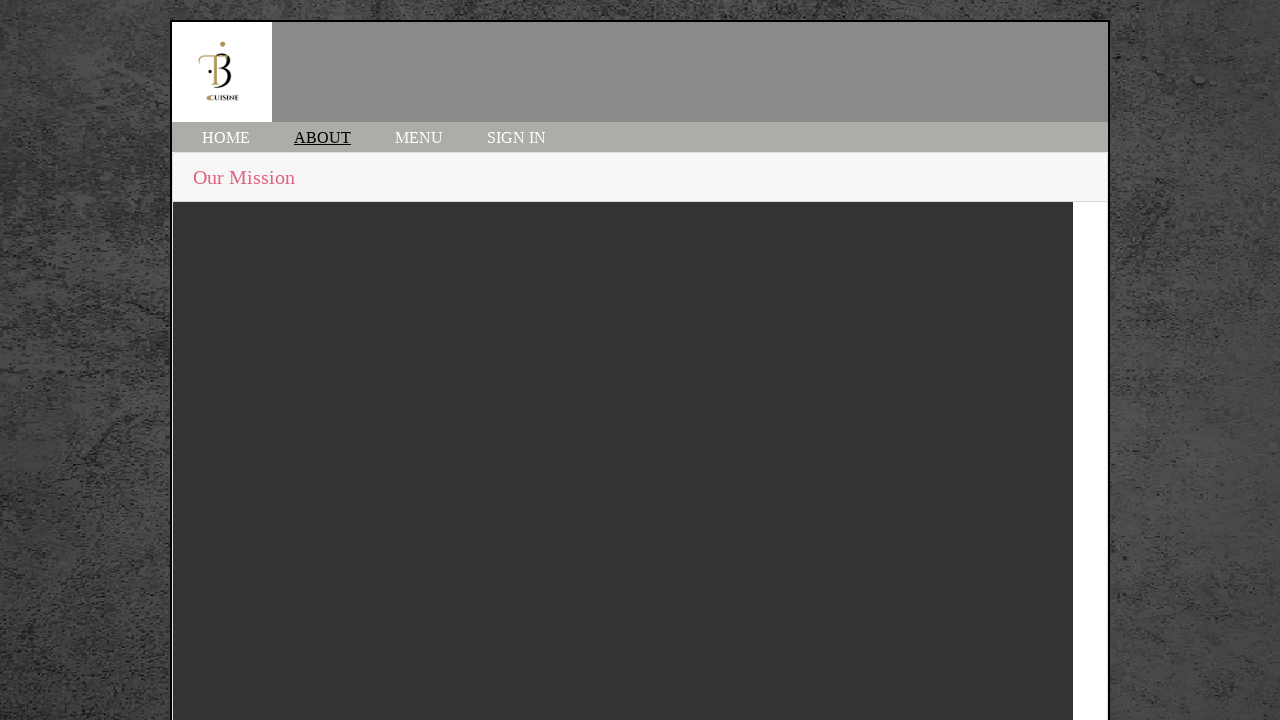

Clicked on 'menu' link at (419, 138) on internal:role=link[name="menu"i]
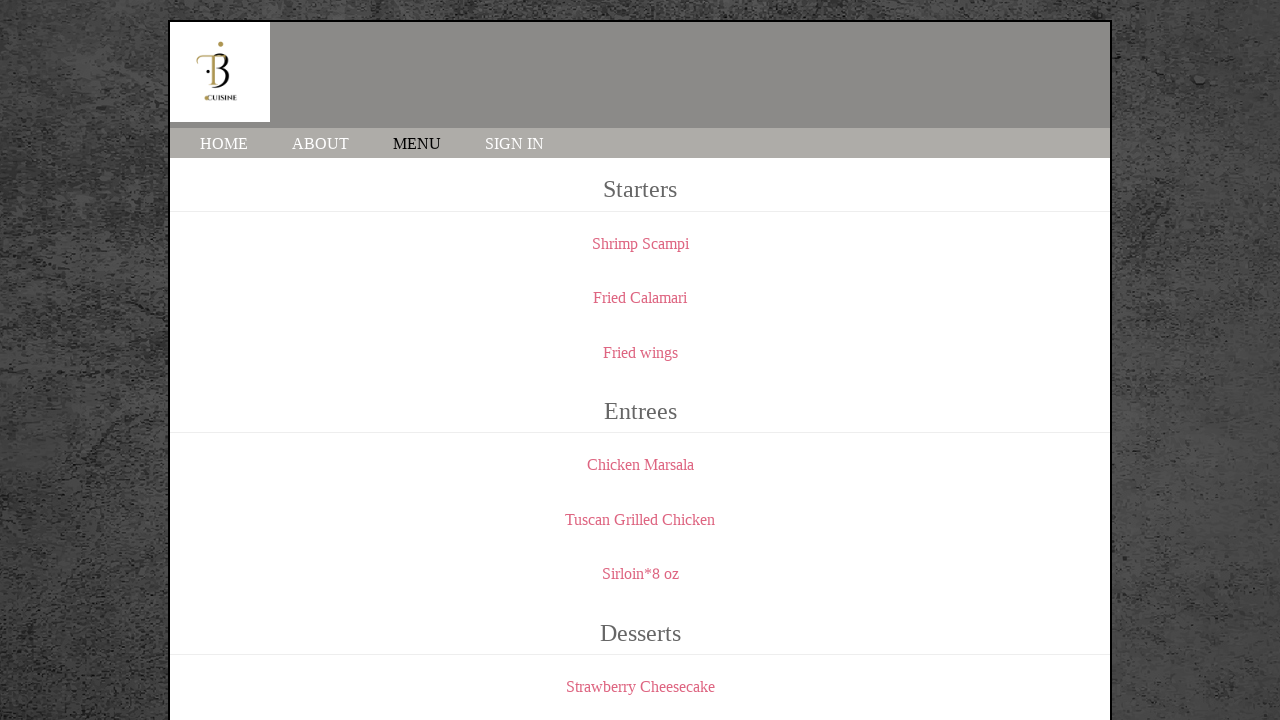

Menu page loaded and waited 2 seconds
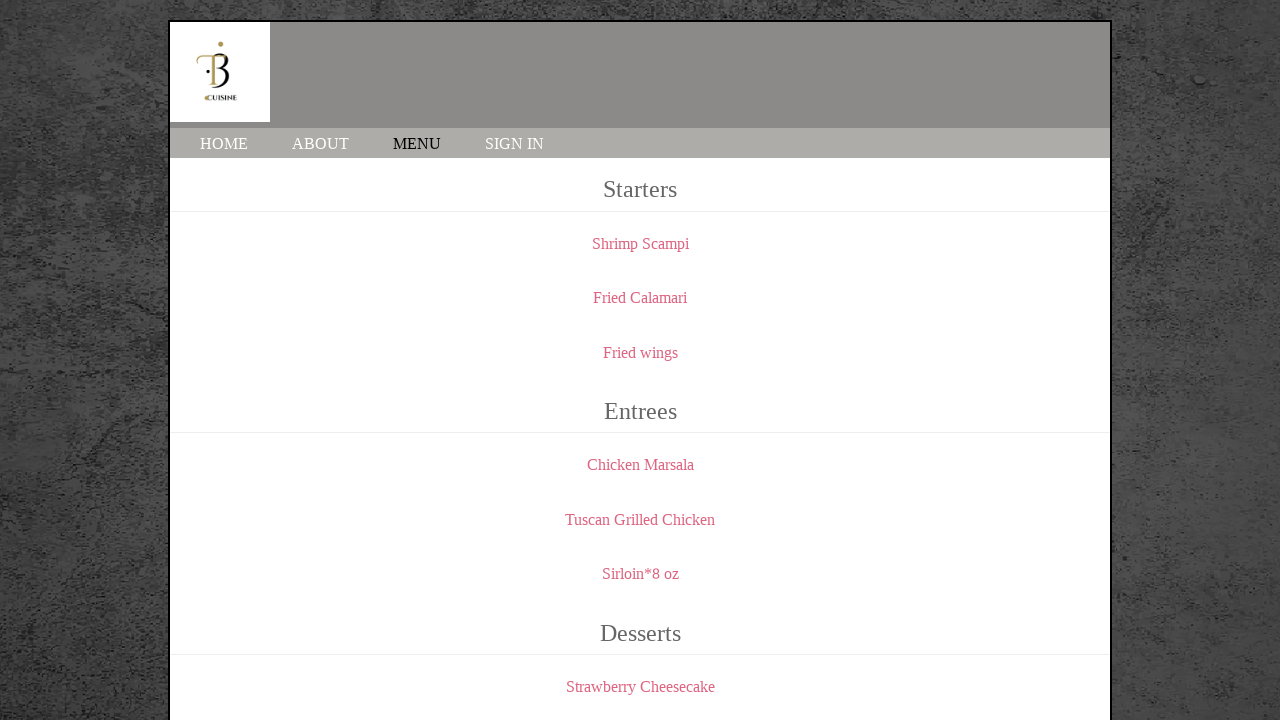

Clicked on 'SIGN IN' button at (514, 144) on internal:text="SIGN IN"i
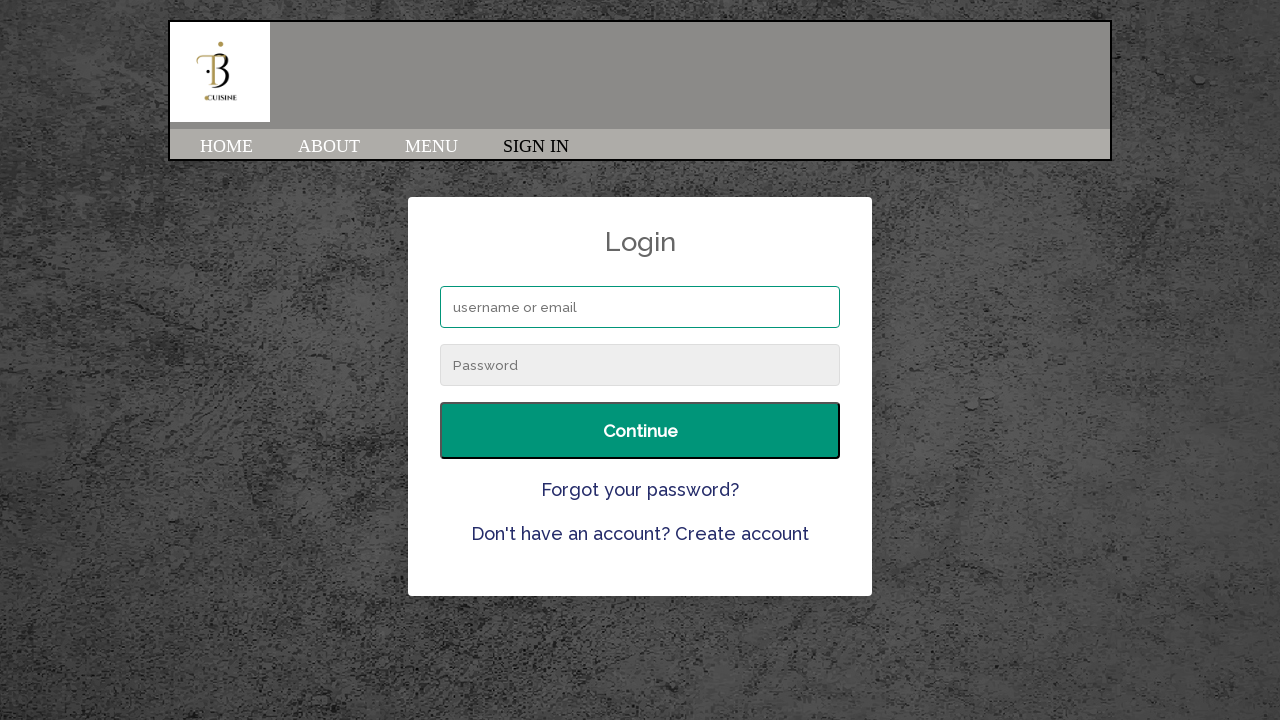

Sign in page loaded and waited 2 seconds
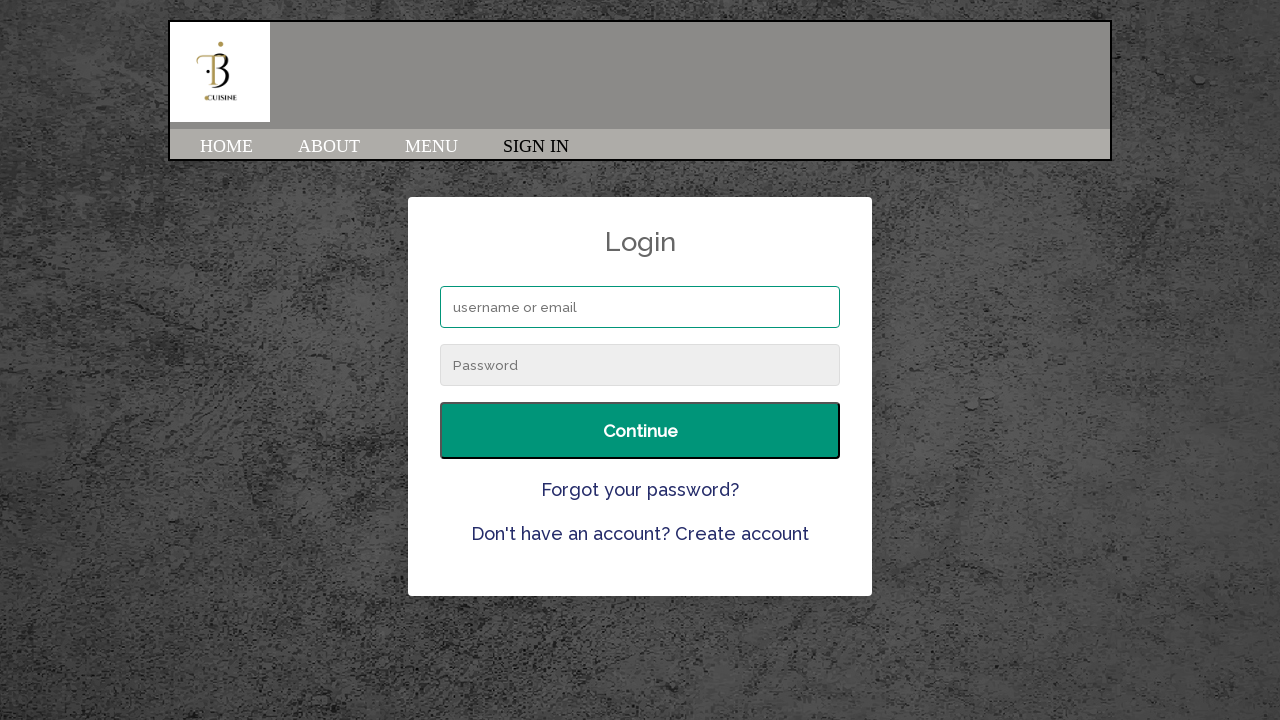

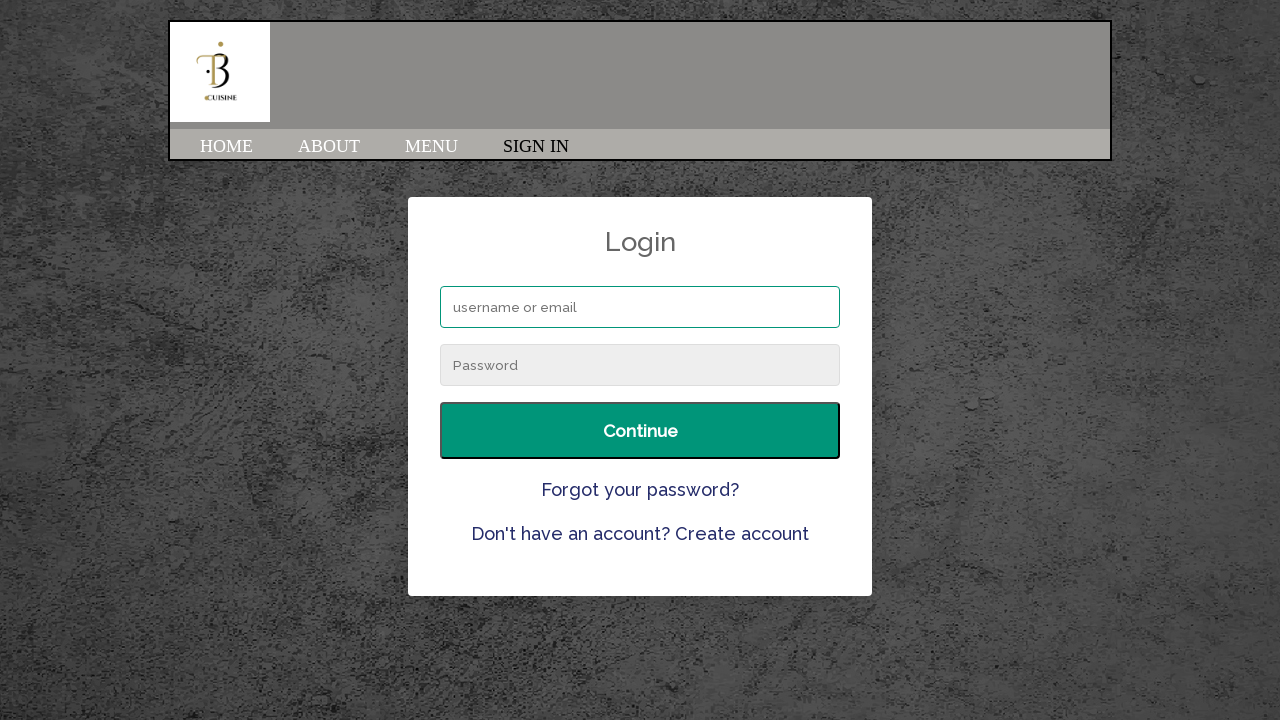